Tests a practice form by filling in a name field, clicking a checkbox, and submitting the form, then verifying the success alert message appears

Starting URL: https://rahulshettyacademy.com/angularpractice/

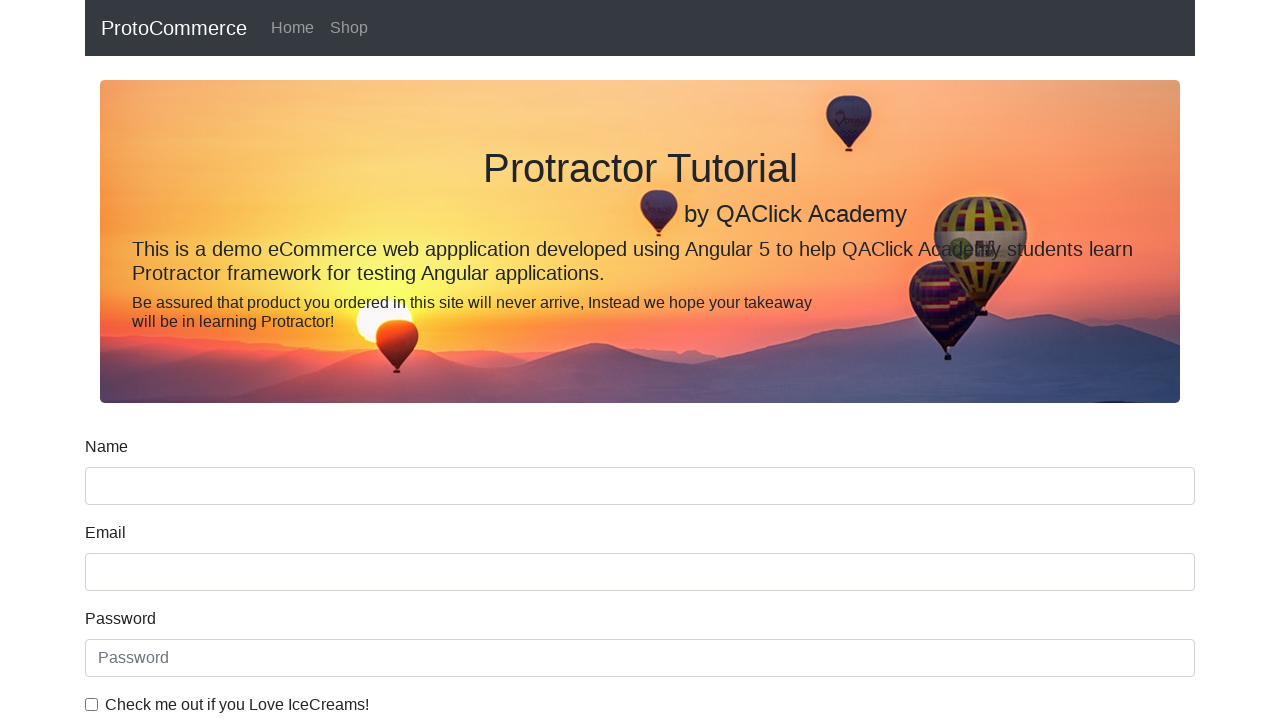

Filled name field with 'Shank' on input[name='name']
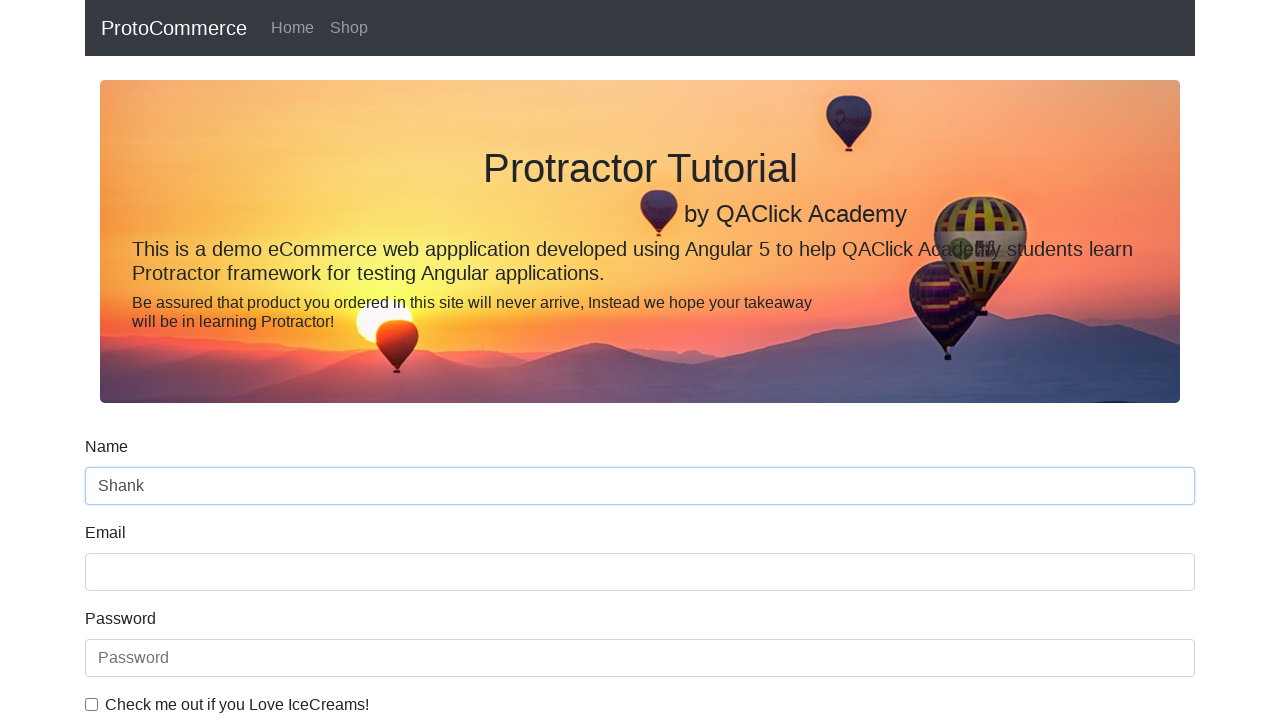

Clicked the checkbox at (92, 704) on #exampleCheck1
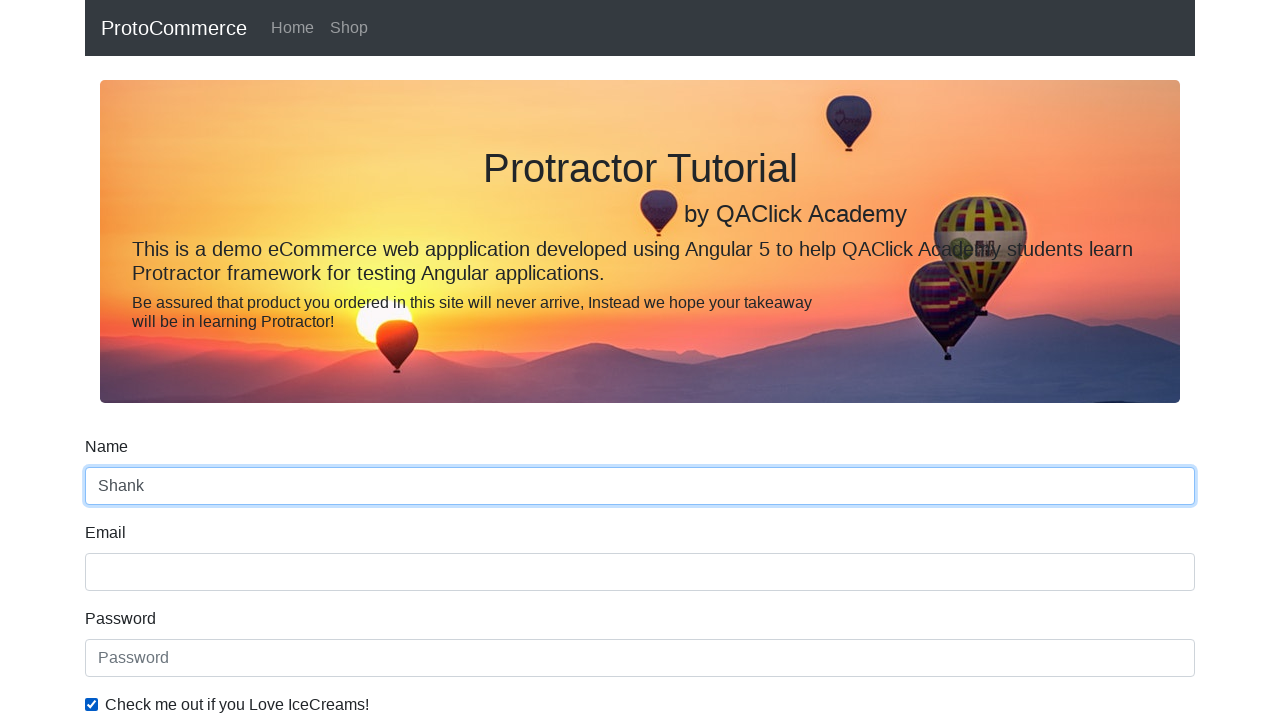

Clicked the submit button at (123, 491) on input[type='submit']
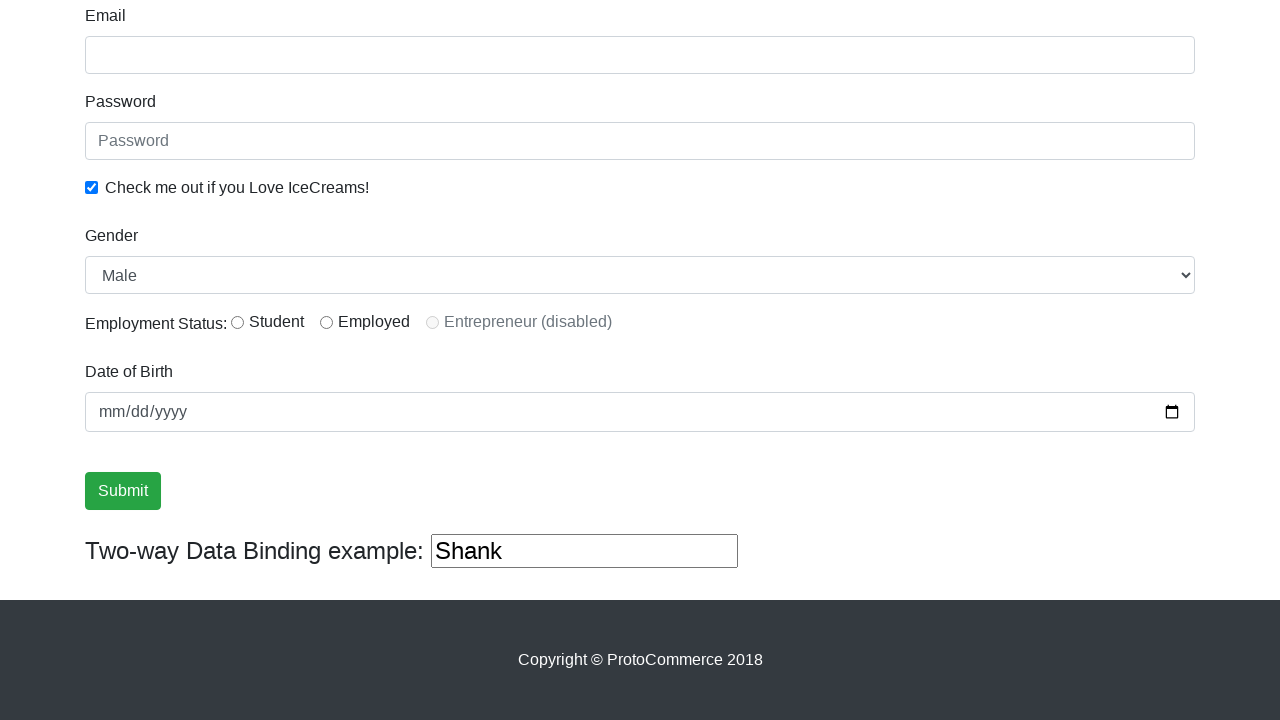

Success alert message appeared
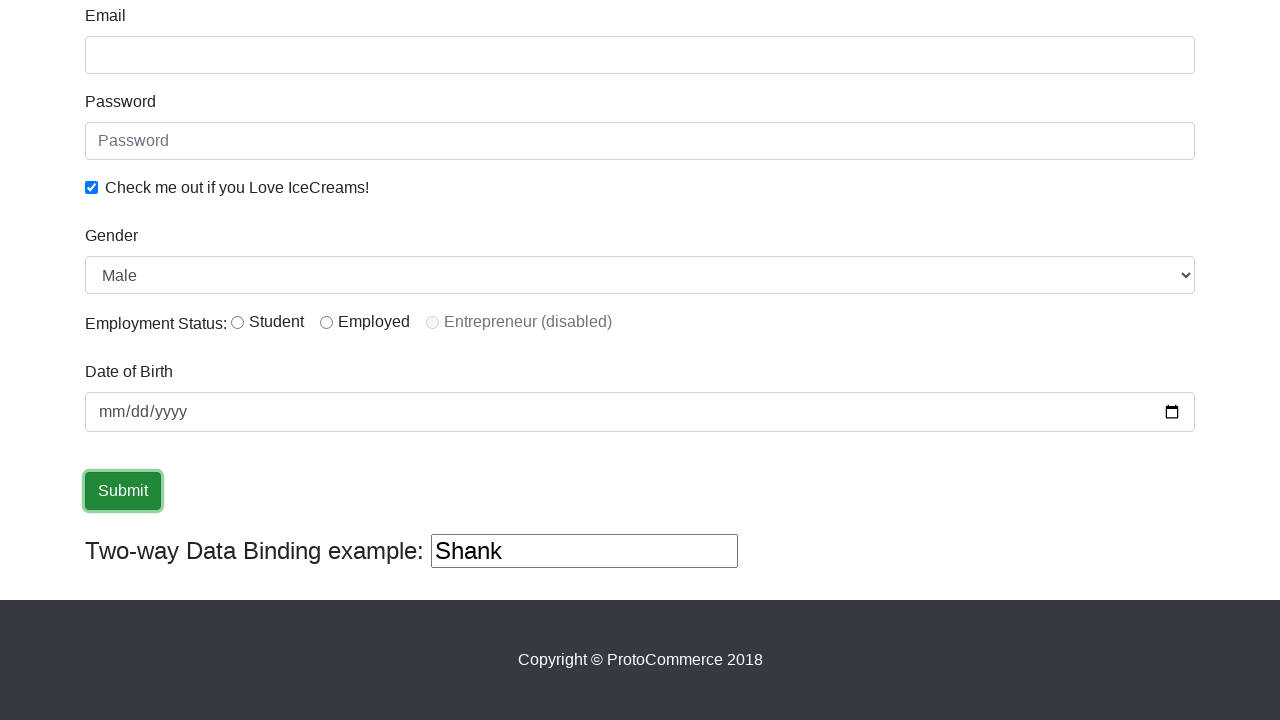

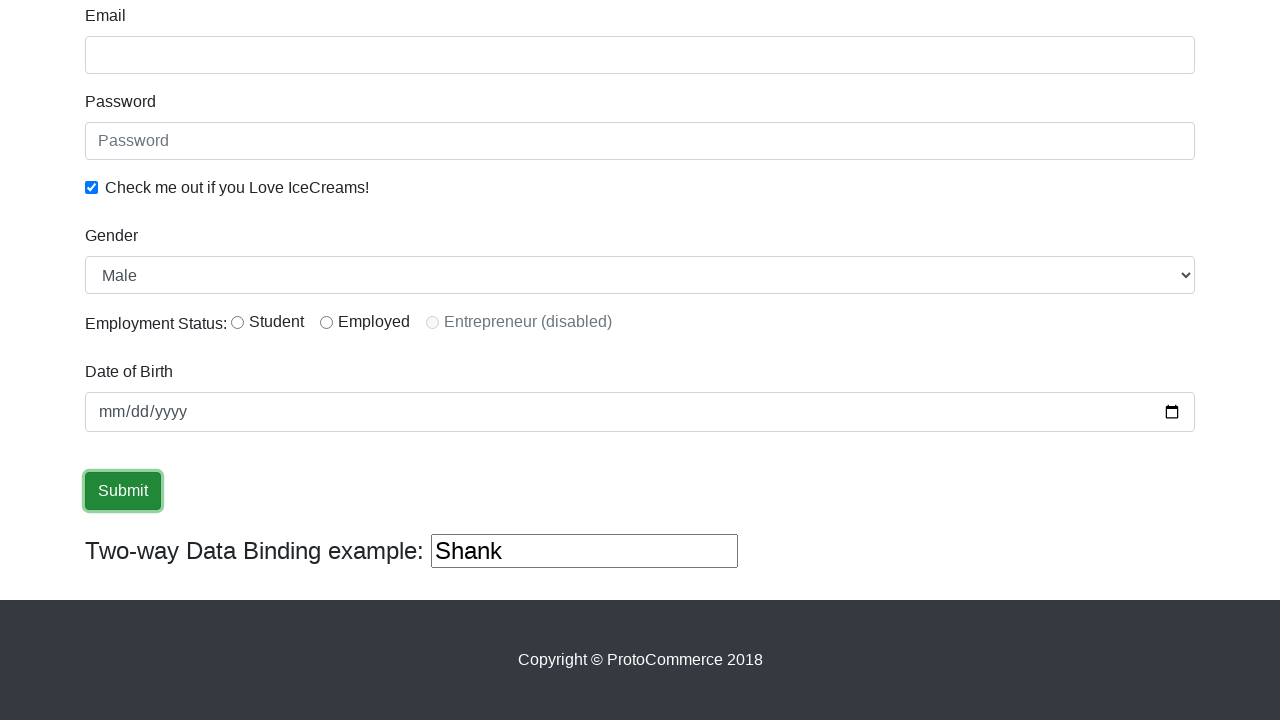